Tests the Human Benchmark typing test by extracting the text from the display area and typing it to complete the typing speed challenge.

Starting URL: https://humanbenchmark.com/tests/typing

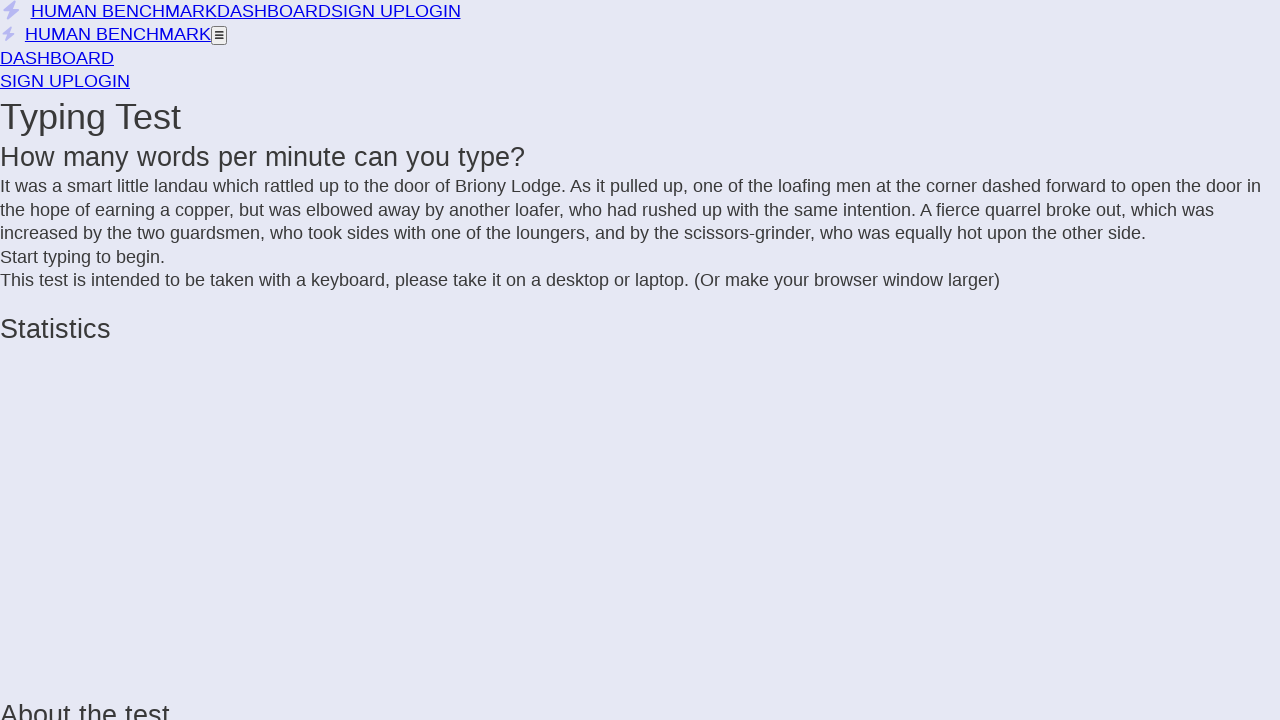

Waited for page to load
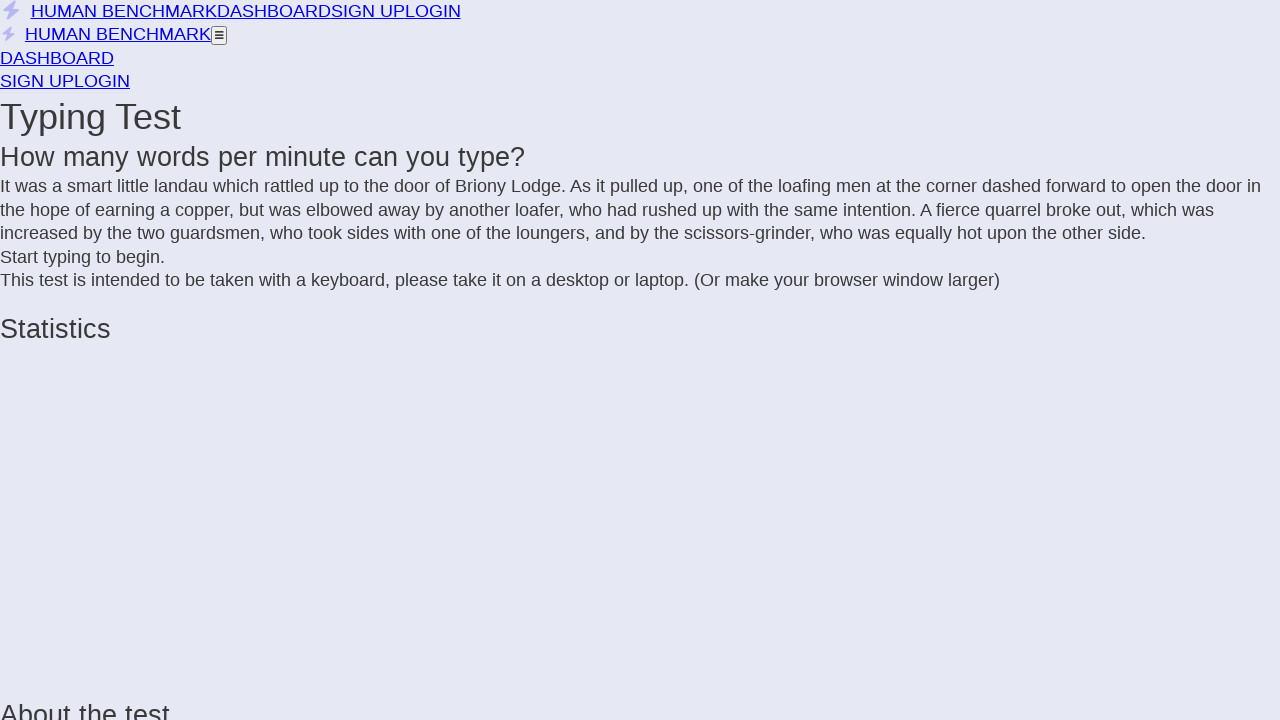

Located the text container element
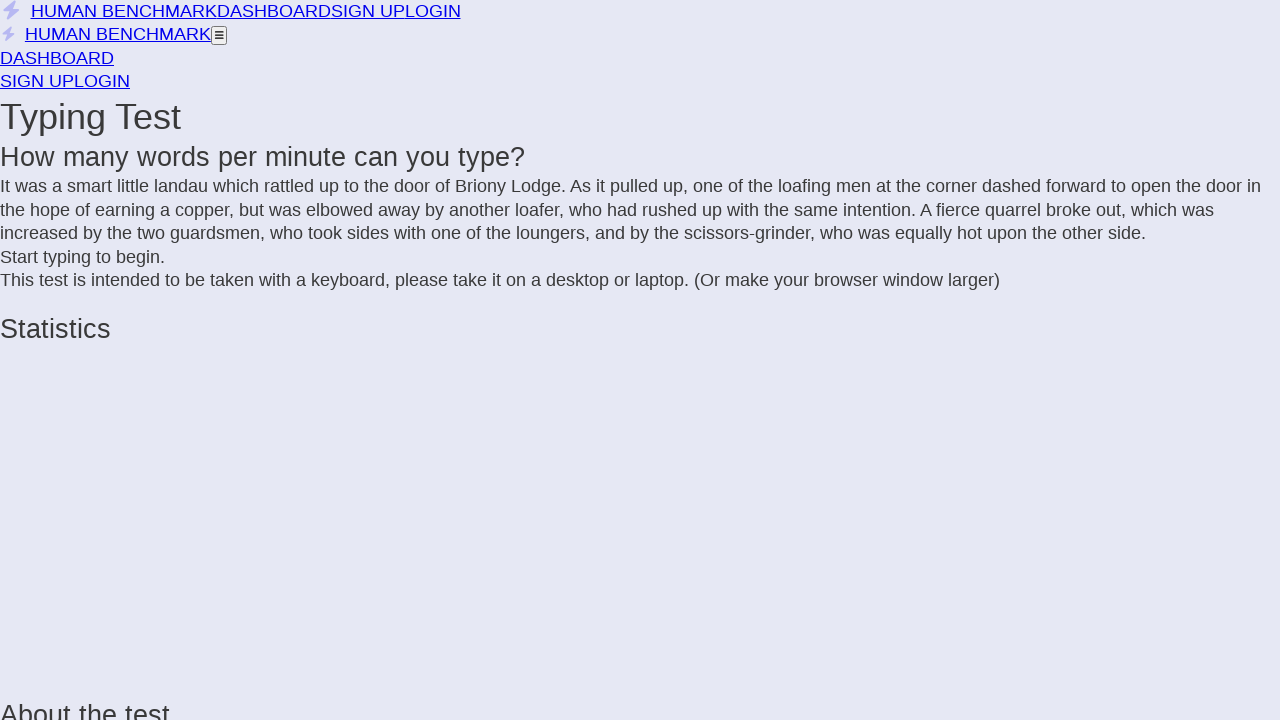

Extracted text to type from display area: 'It was a smart little landau which rattled up to the door of Briony Lodge. As it pulled up, one of the loafing men at the corner dashed forward to open the door in the hope of earning a copper, but was elbowed away by another loafer, who had rushed up with the same intention. A fierce quarrel broke out, which was increased by the two guardsmen, who took sides with one of the loungers, and by the scissors-grinder, who was equally hot upon the other side.'
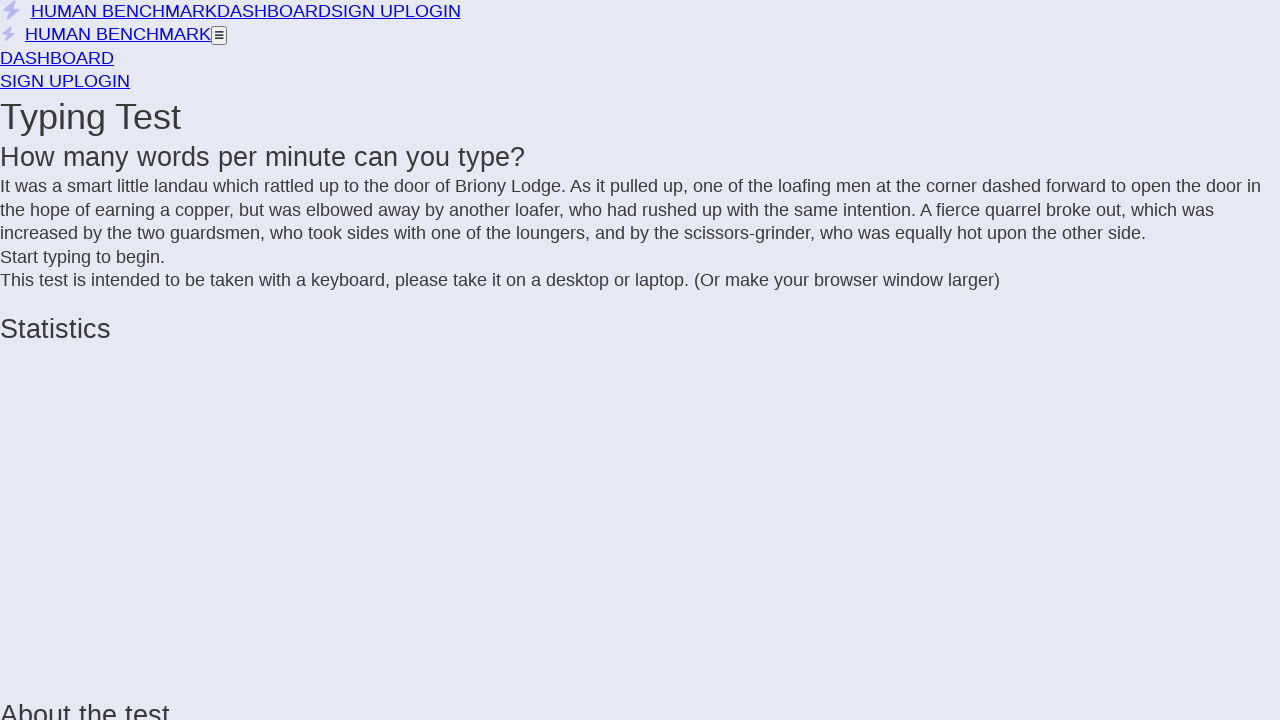

Typed the extracted text into the input field on xpath=//*[@id="root"]/div/div[4]/div[1]/div/div[2]/div
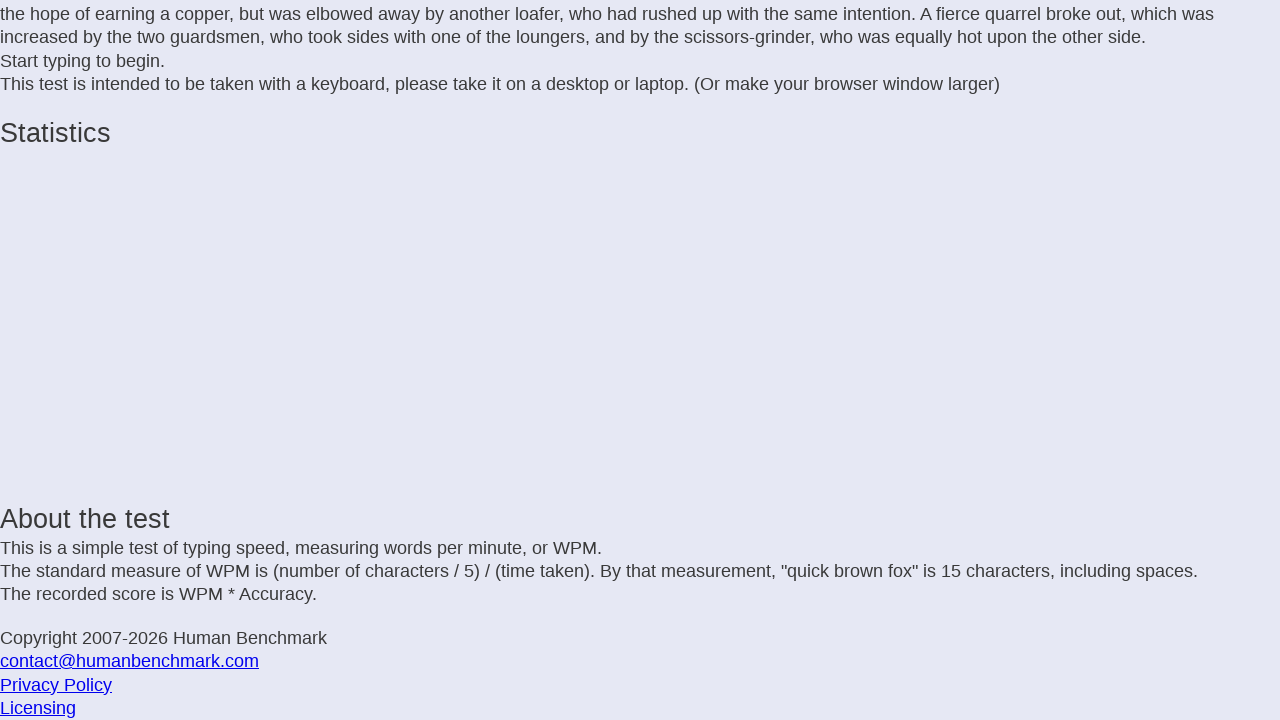

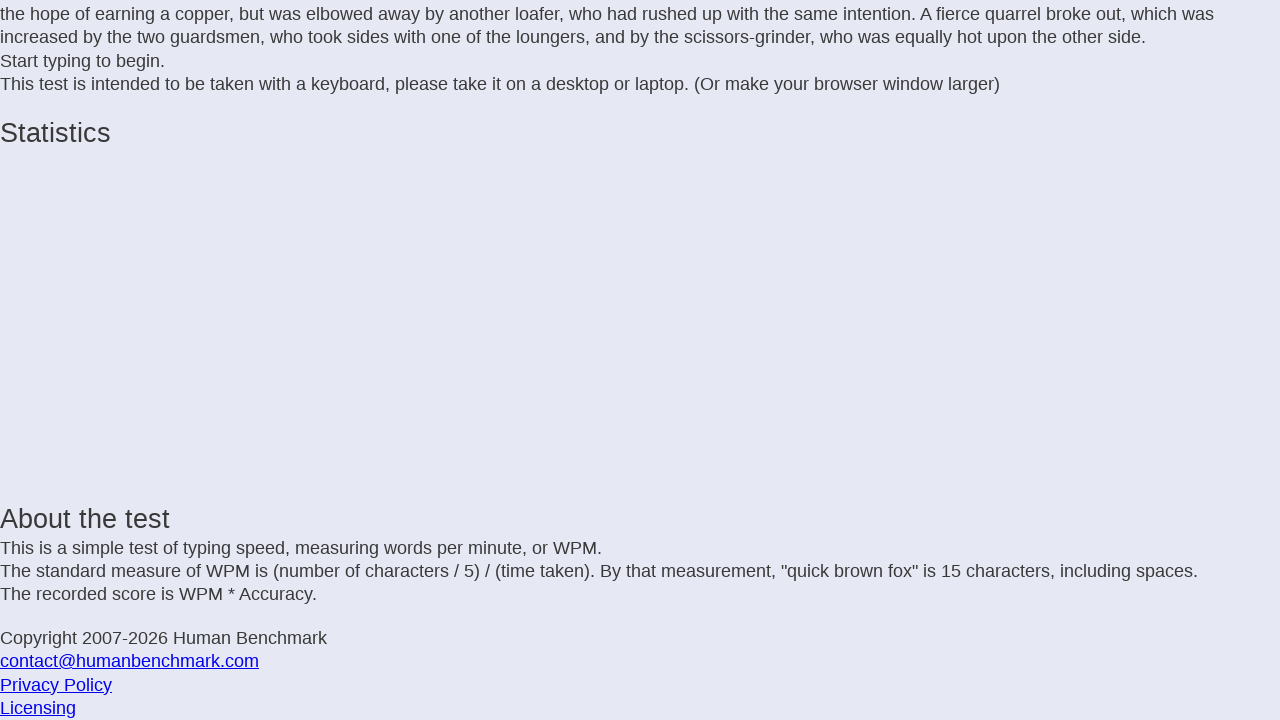